Demonstrates CSS selector usage by filling login form fields and clicking login button on Saucedemo test site

Starting URL: https://www.saucedemo.com/v1/

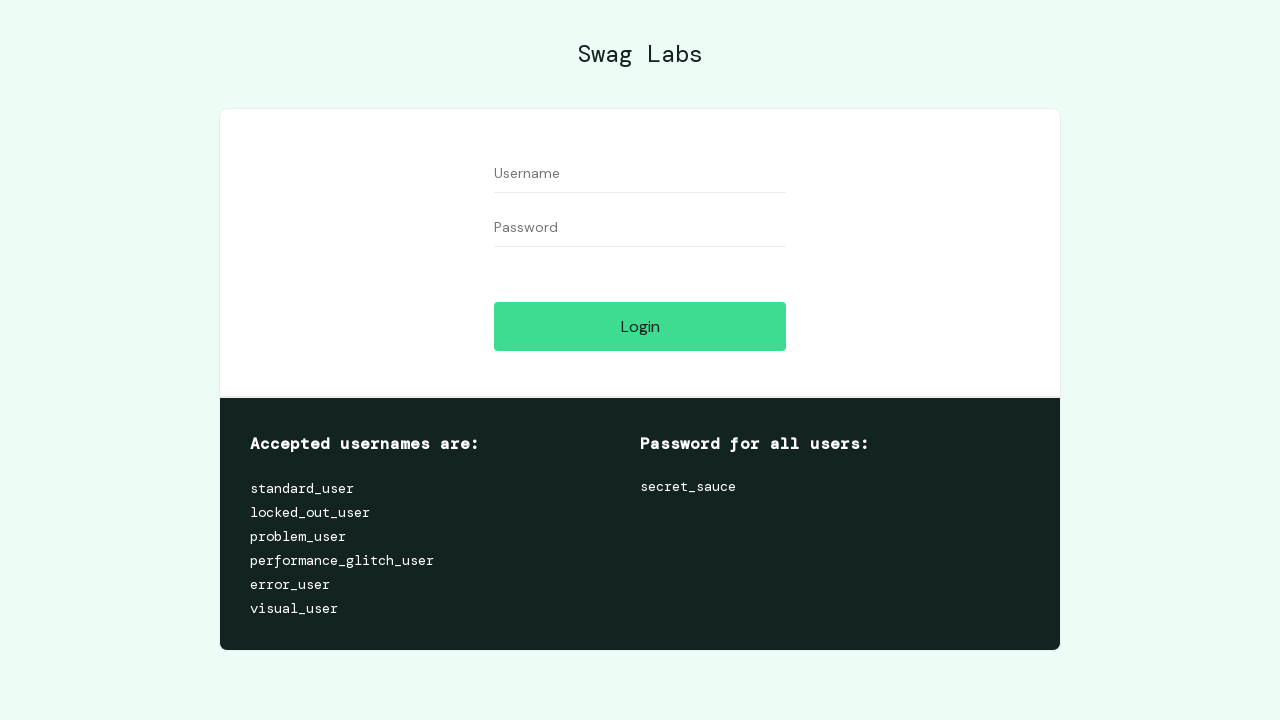

Filled username field with 'standard_user' on #user-name
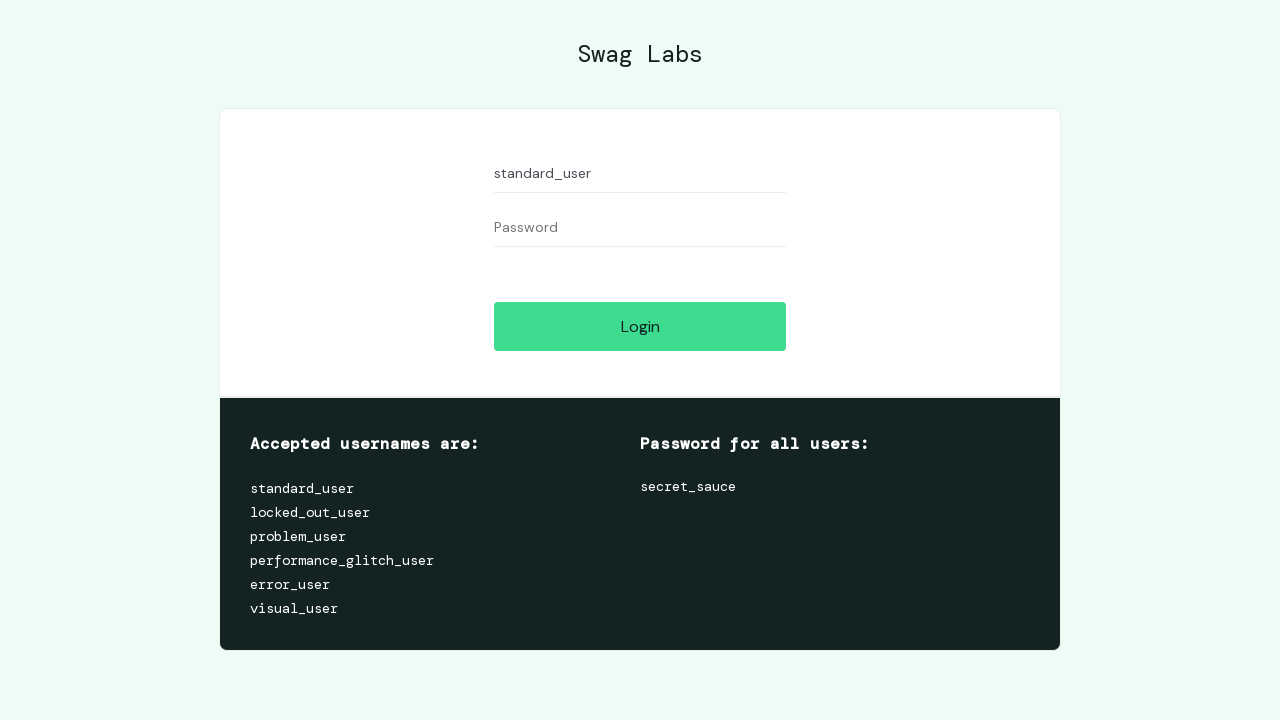

Filled password field with 'secret_sauce' on input#password
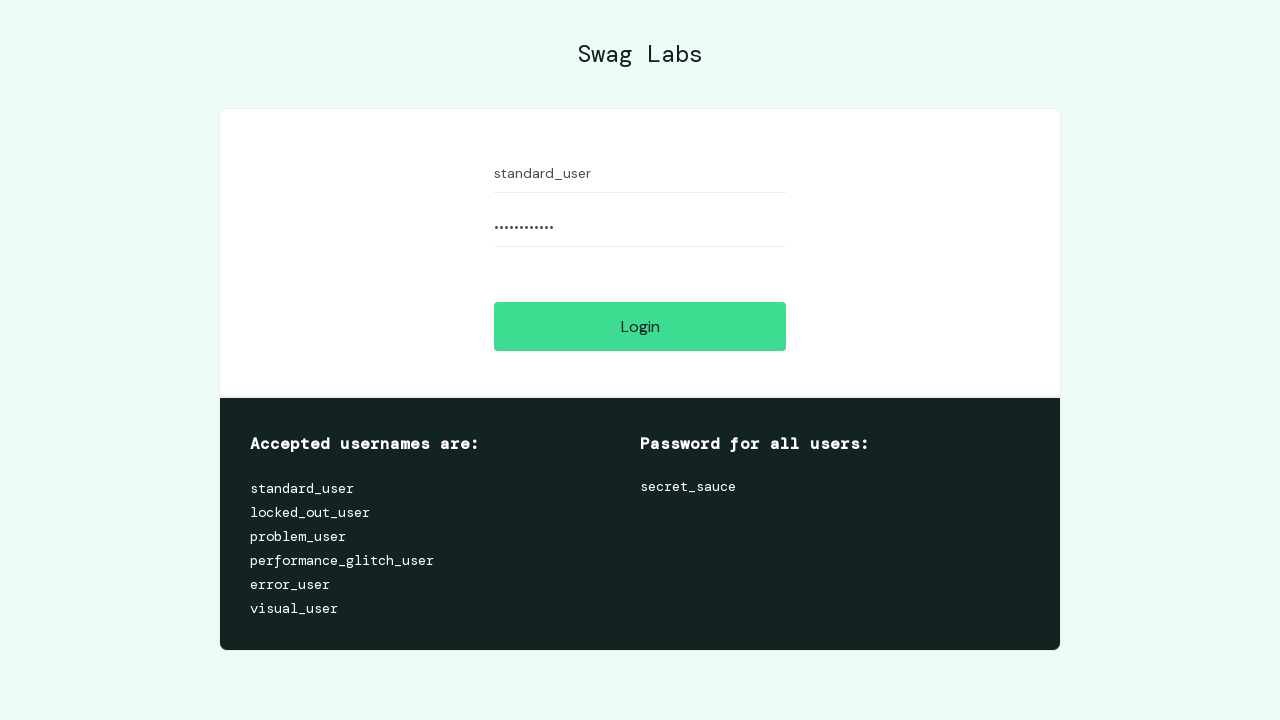

Clicked login button at (640, 326) on input.btn_action
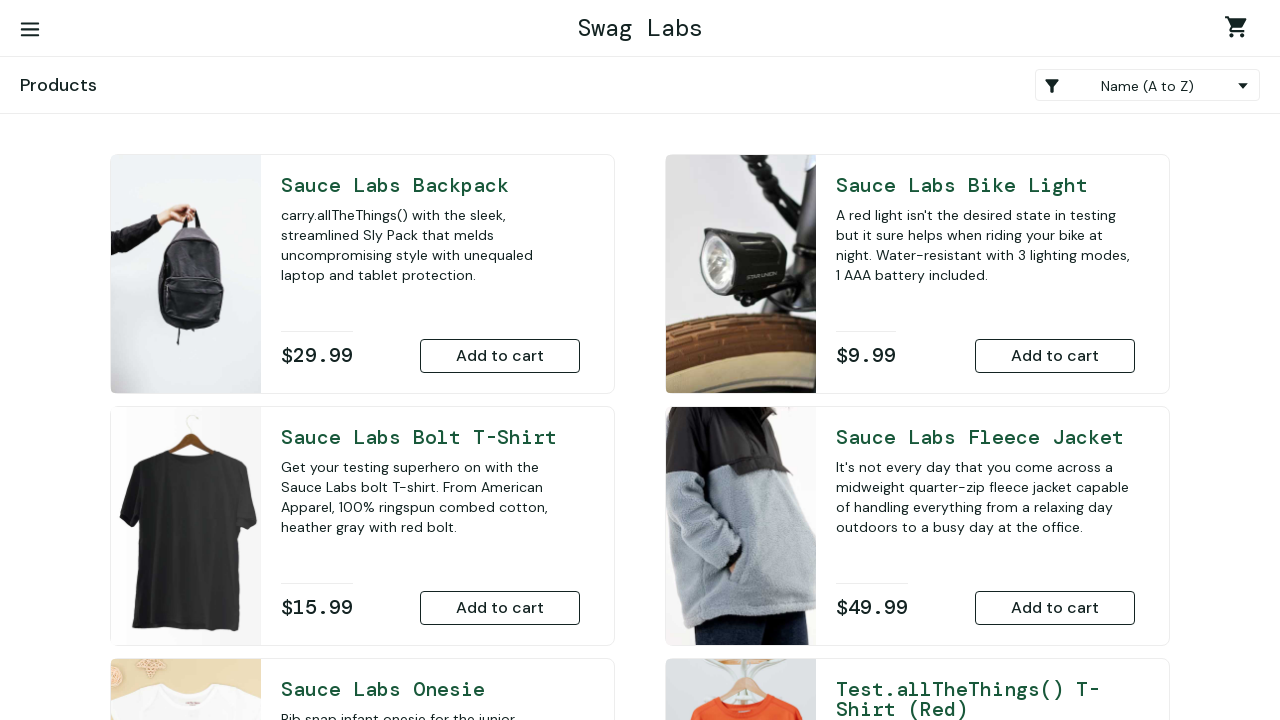

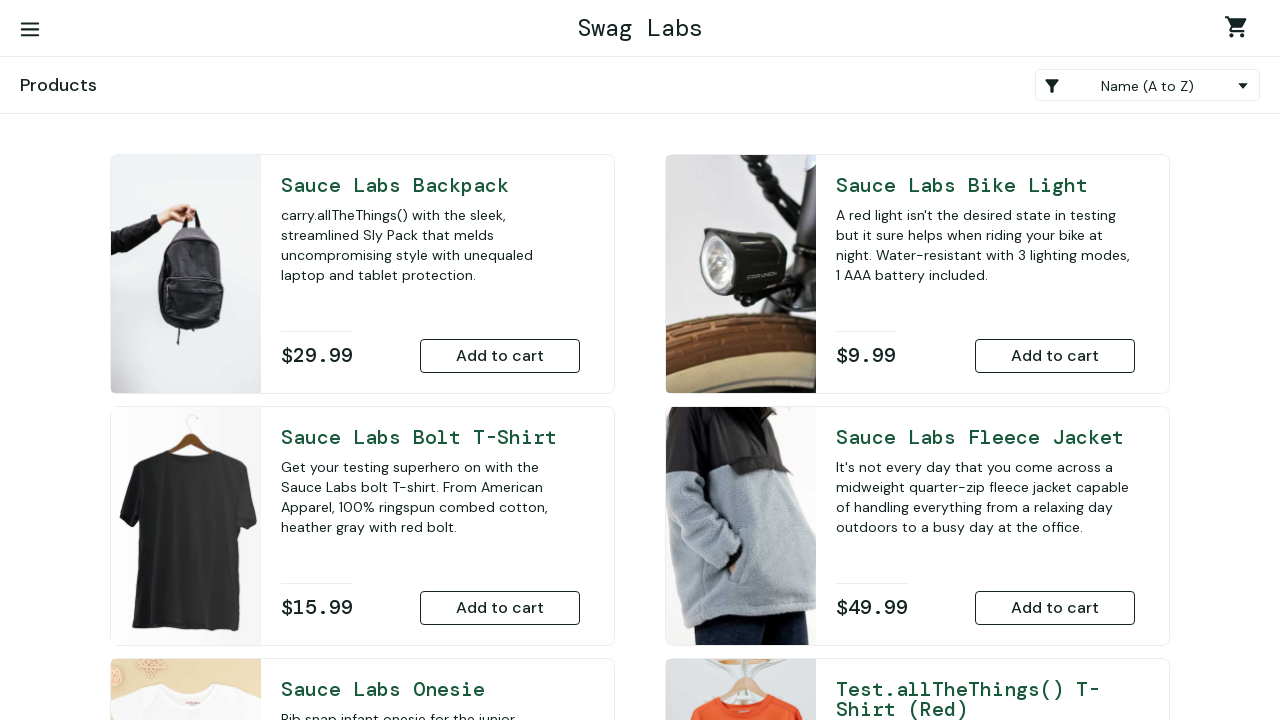